Tests a multi-step form by filling personal data (name, phone, email), address information (zip code, street, city, state), and payment details (card name, number, expiration, CVV), clicking next between each section.

Starting URL: https://onfly-rpa-forms-62njbv2kbq-uc.a.run.app/

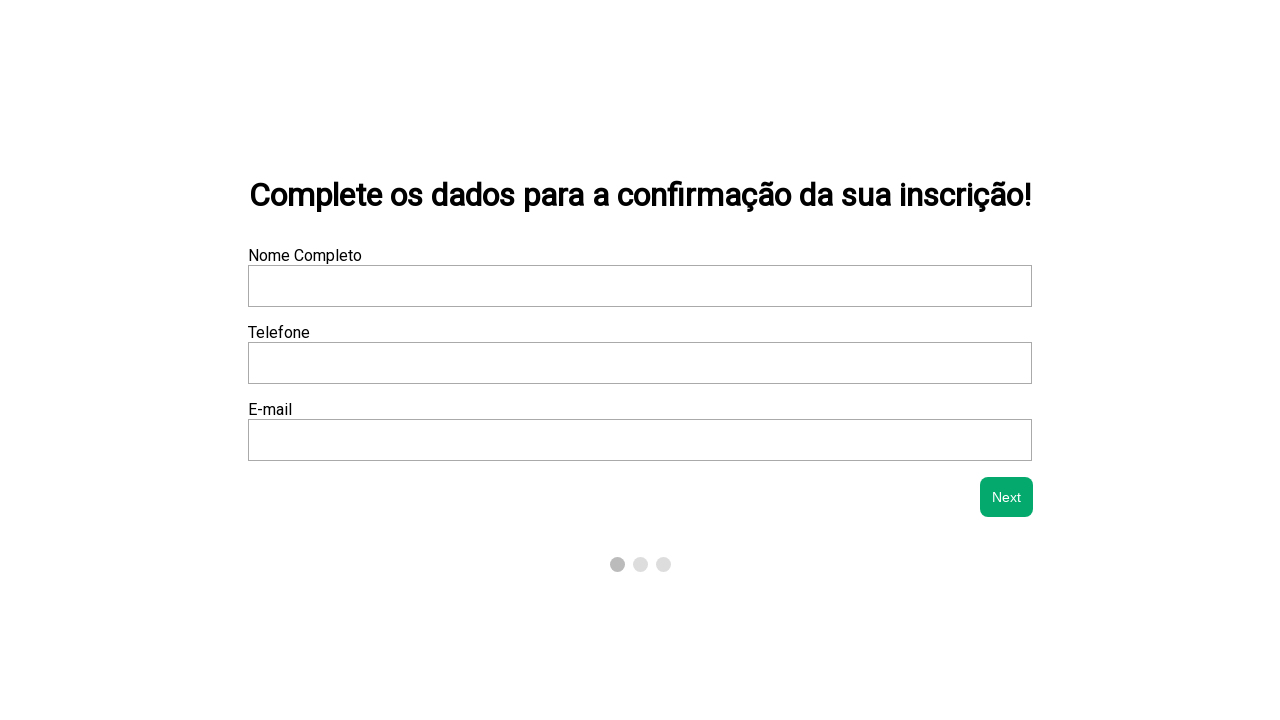

Filled name field with 'Maria Santos Oliveira' on //label[text()='Nome Completo']/following-sibling::input
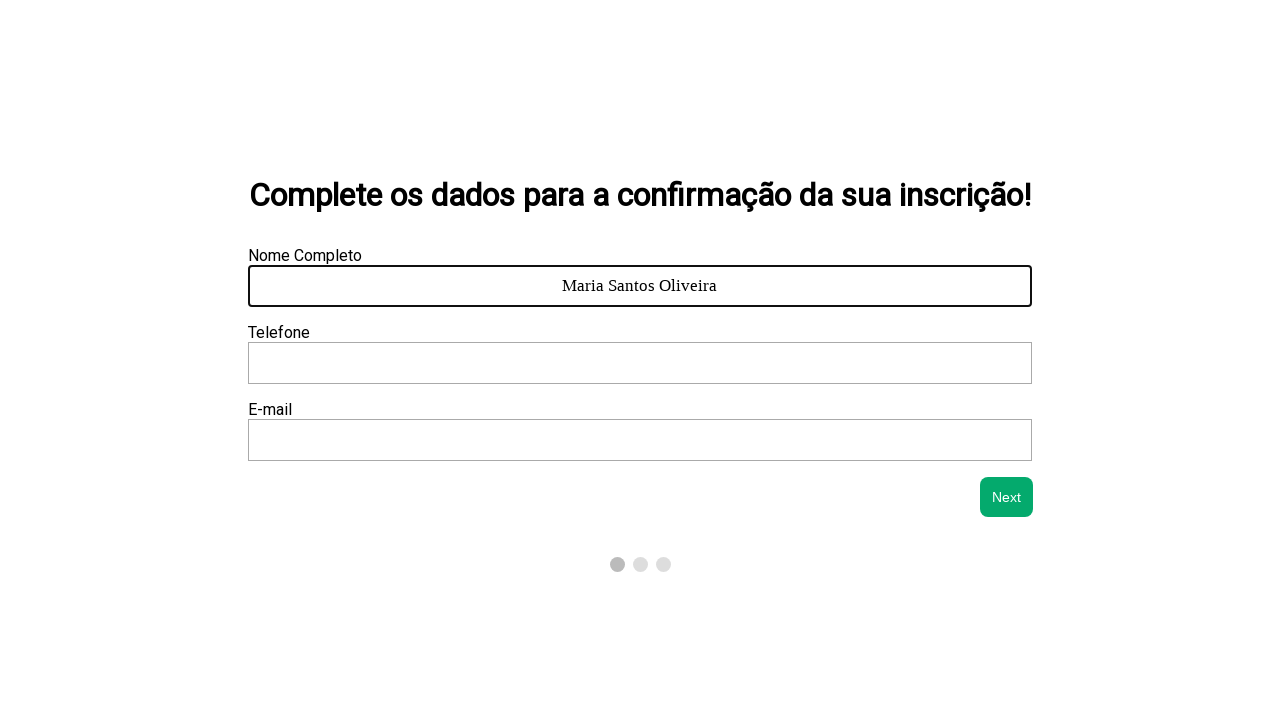

Filled phone field with '(11) 98765-4321' on //label[text()='Telefone']/following-sibling::input
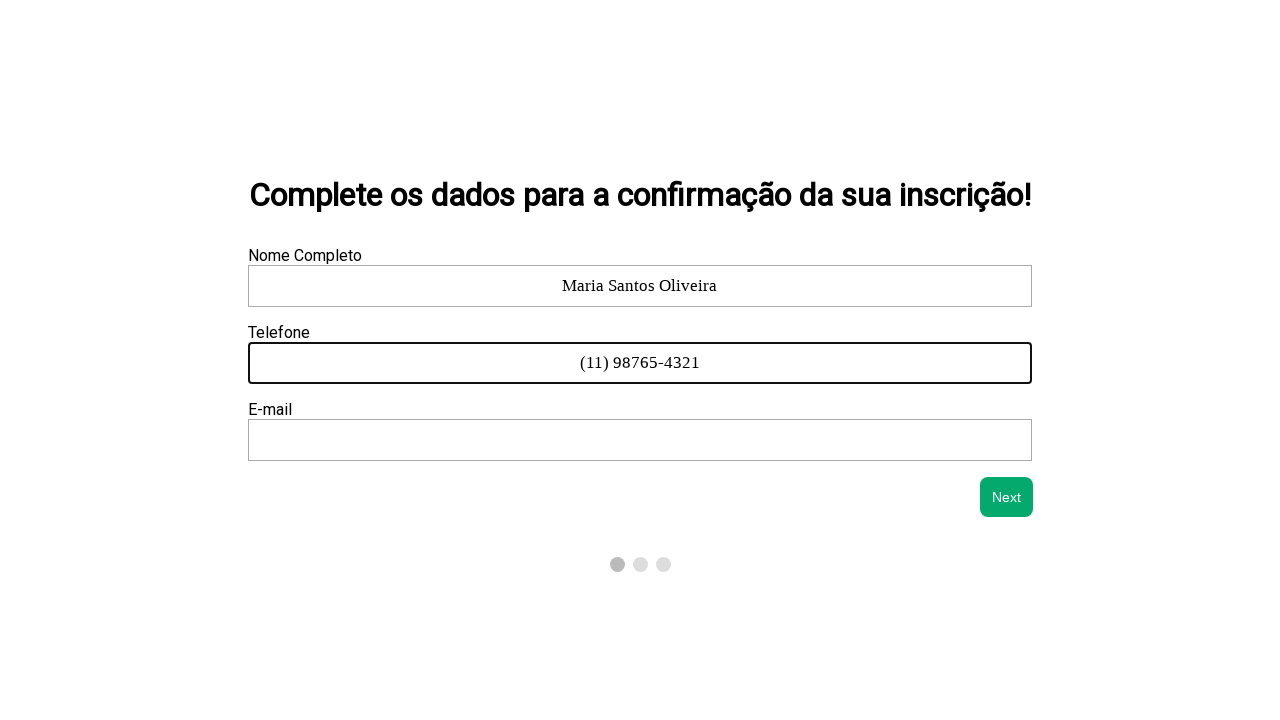

Filled email field with 'maria.santos@testmail.com' on //label[text()='E-mail']/following-sibling::input
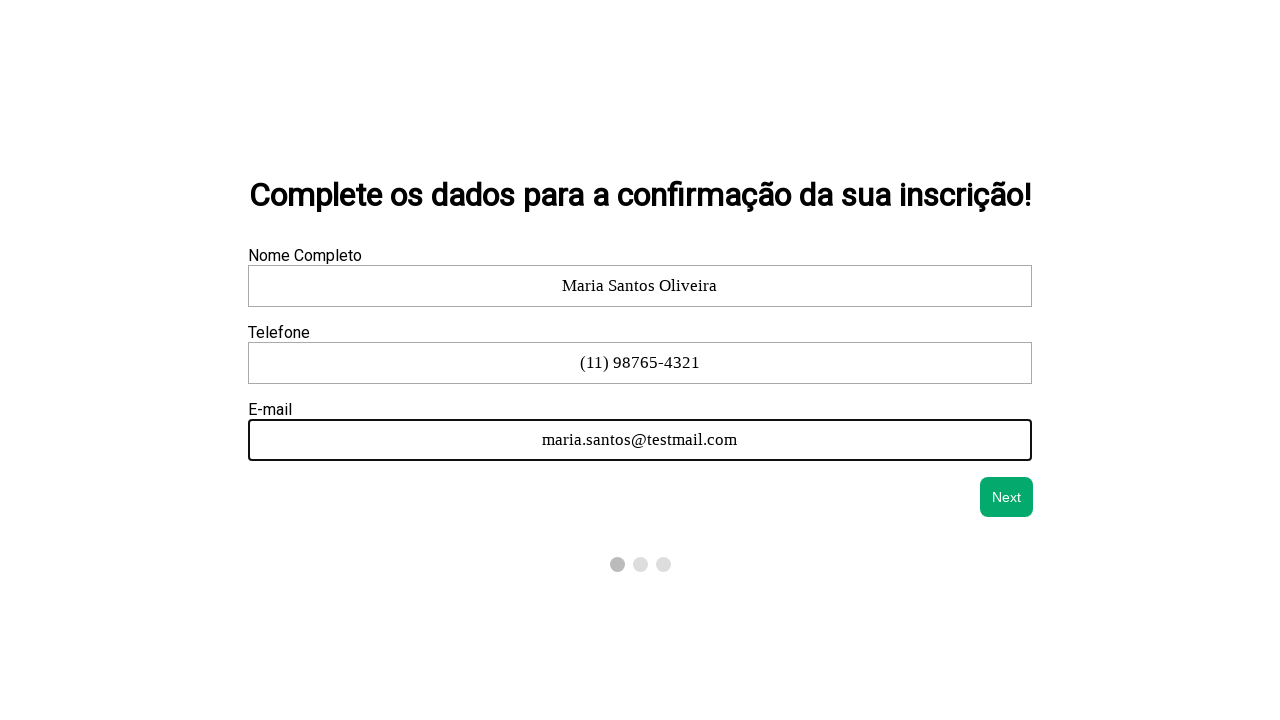

Clicked next button to proceed from personal data section at (1007, 497) on button#next-btn
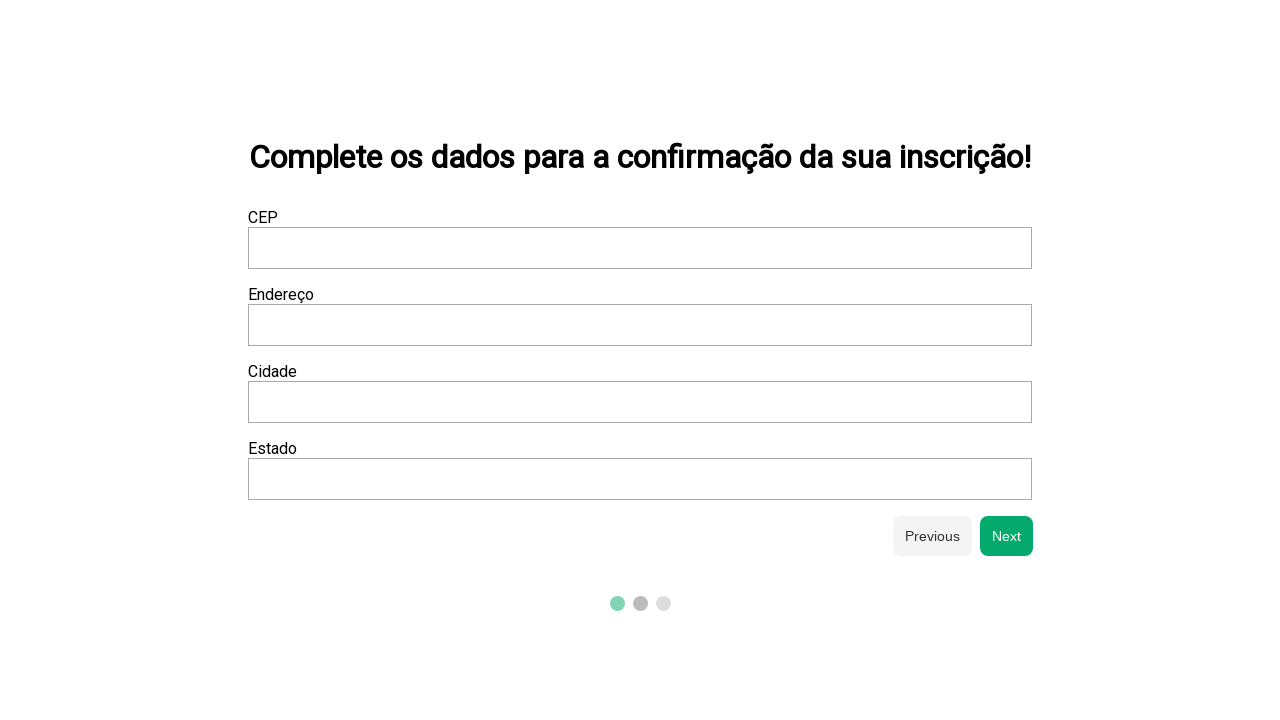

Filled zip code field with '01310-100' on //label[text()='CEP']/following-sibling::input
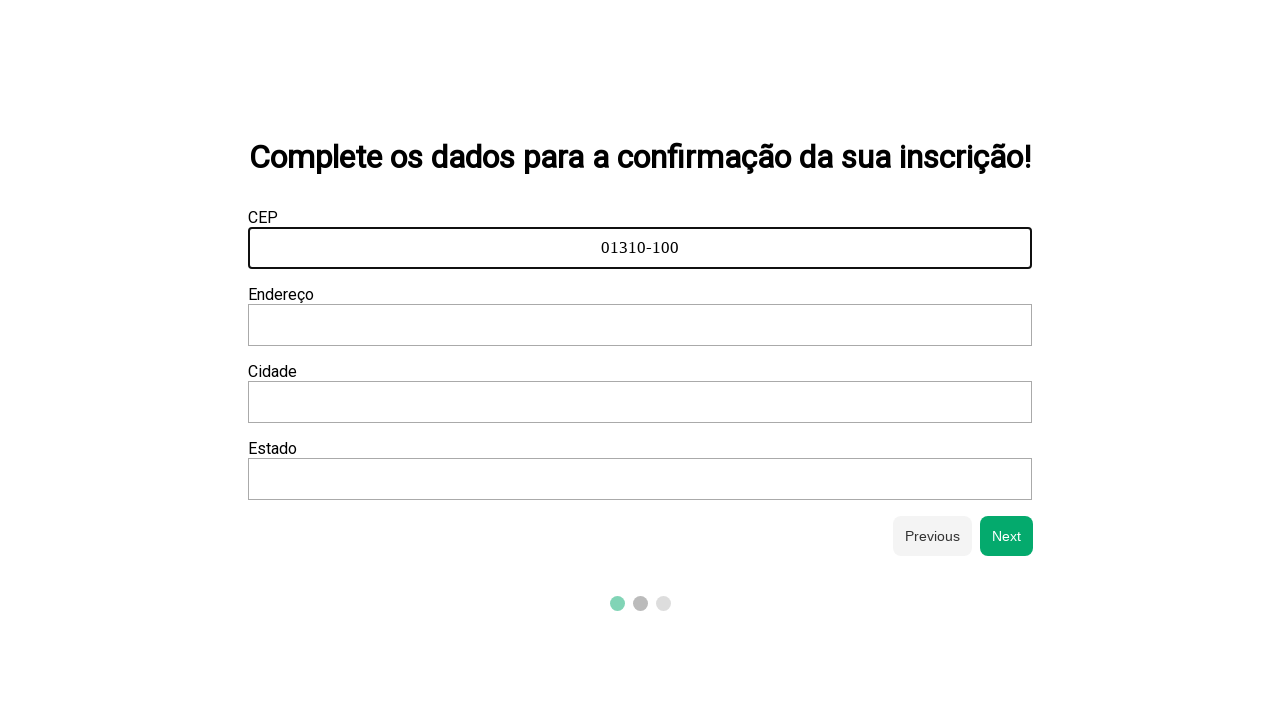

Filled street field with 'Avenida Paulista' on //label[text()='Endereço']/following-sibling::input
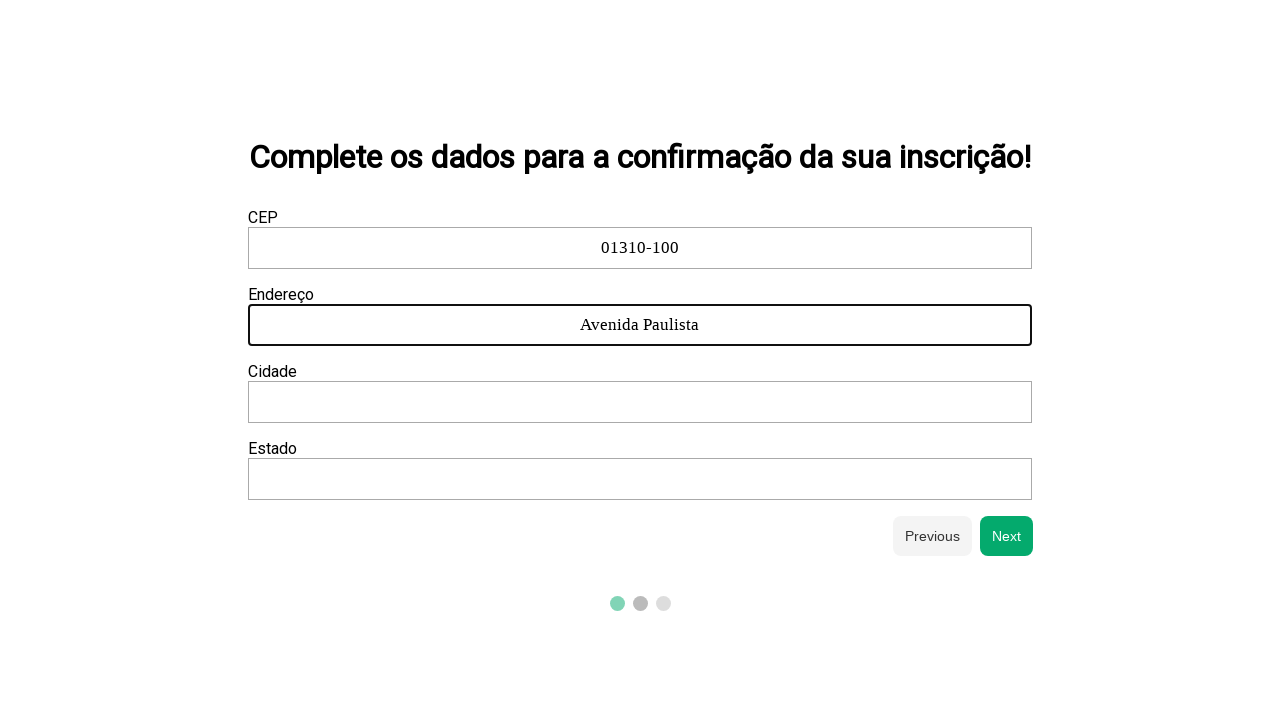

Filled city field with 'São Paulo' on //label[text()='Cidade']/following-sibling::input
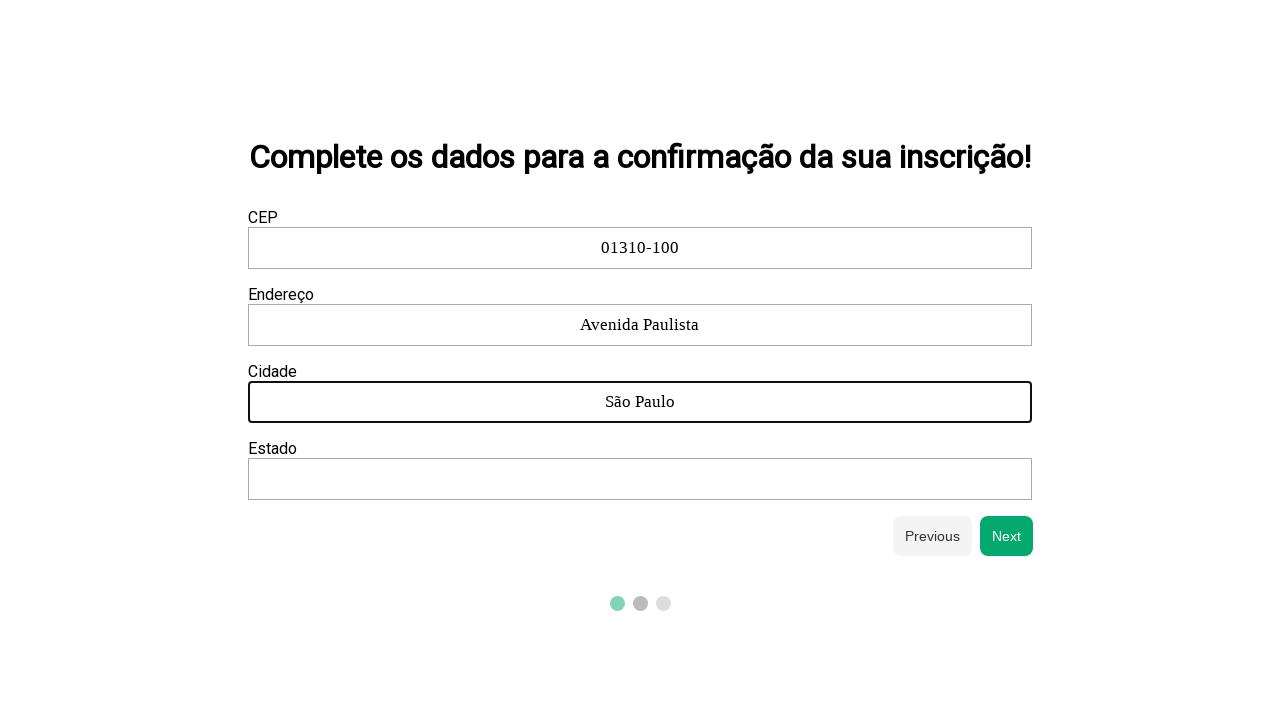

Filled state field with 'SP' on //label[text()='Estado']/following-sibling::input
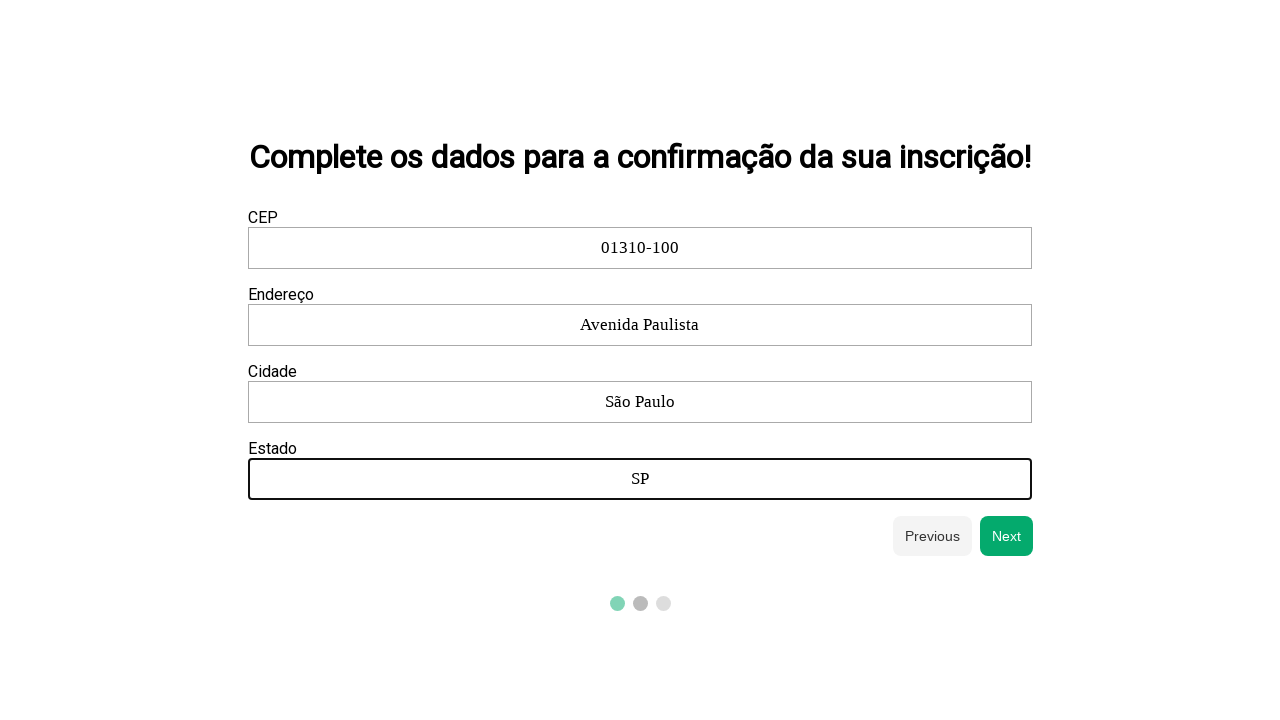

Clicked next button to proceed from address data section at (1007, 536) on button#next-btn
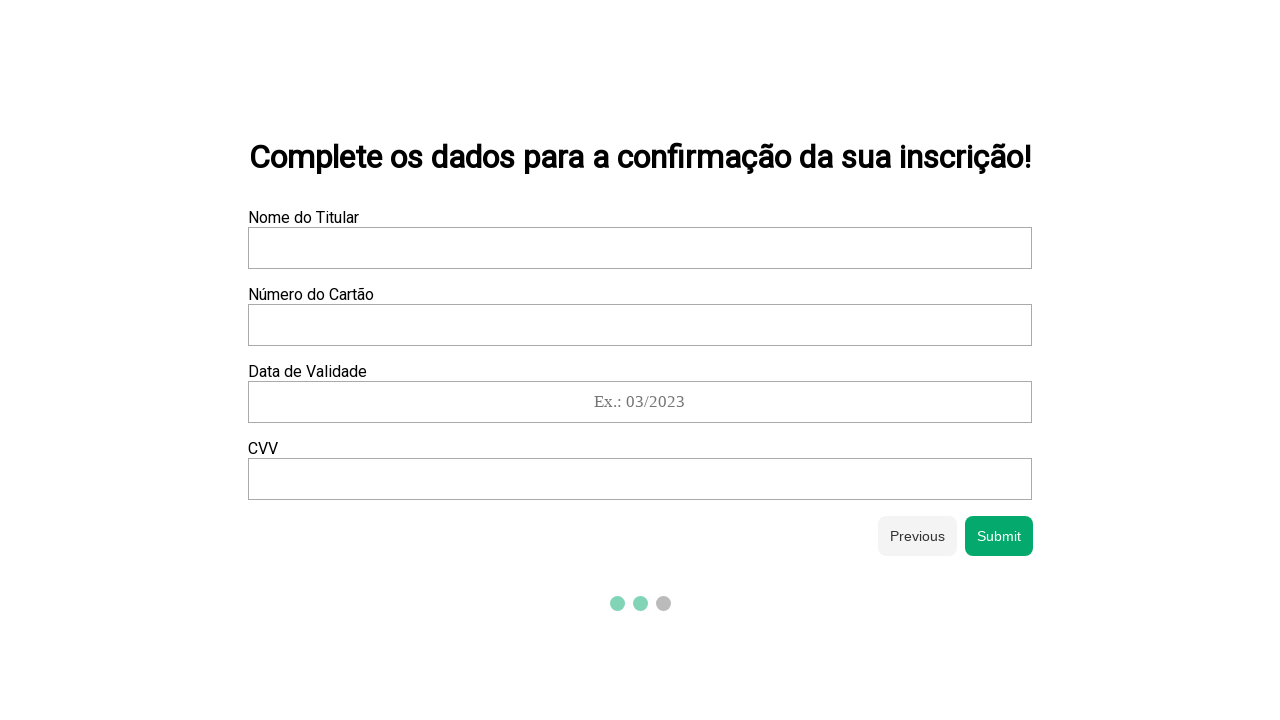

Filled card holder name field with 'Maria S Oliveira' on //label[text()='Nome do Titular']/following-sibling::input
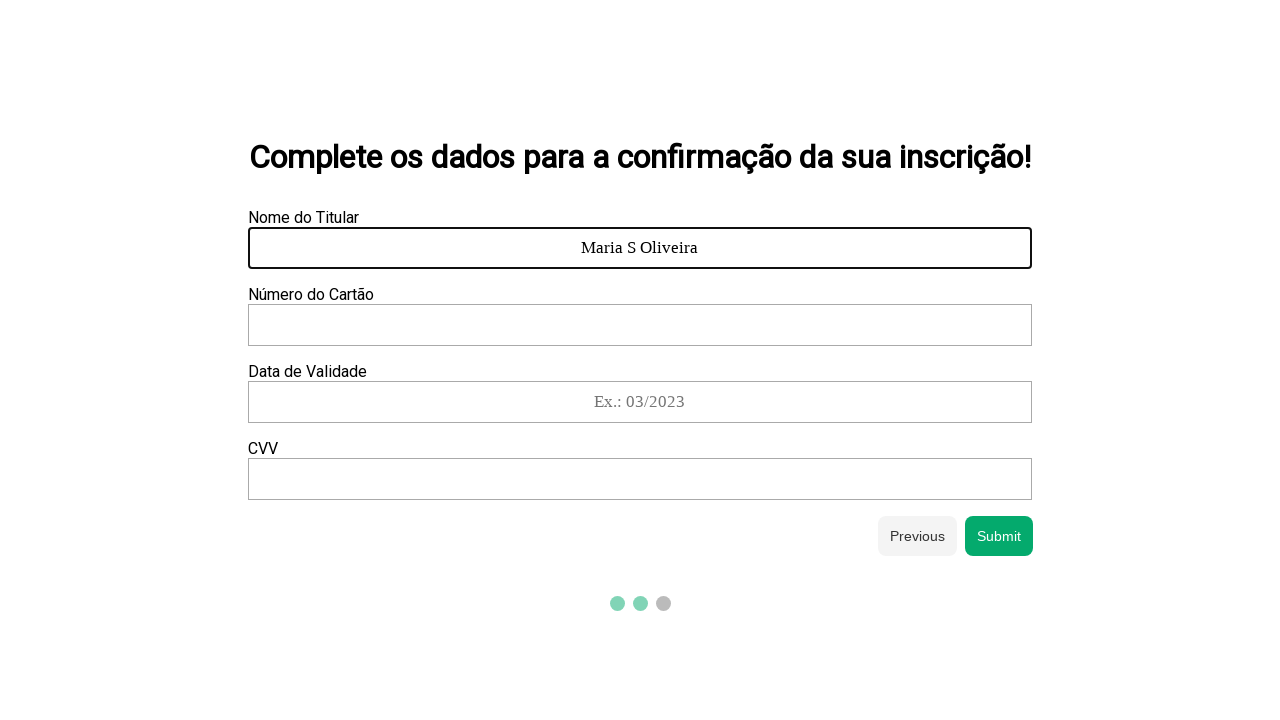

Filled credit card number field with '4532 1234 5678 9012' on //label[text()='Número do Cartão']/following-sibling::input
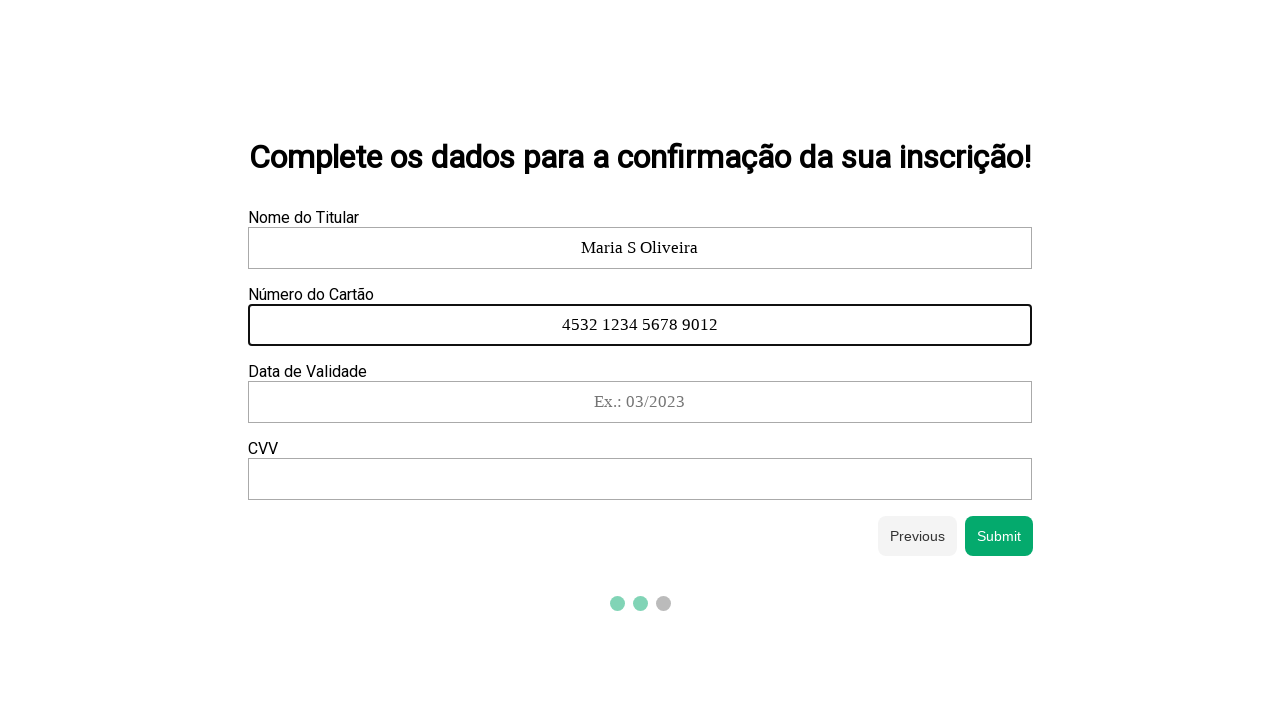

Filled expiration date field with '08/2028' on //label[text()='Data de Validade']/following-sibling::input
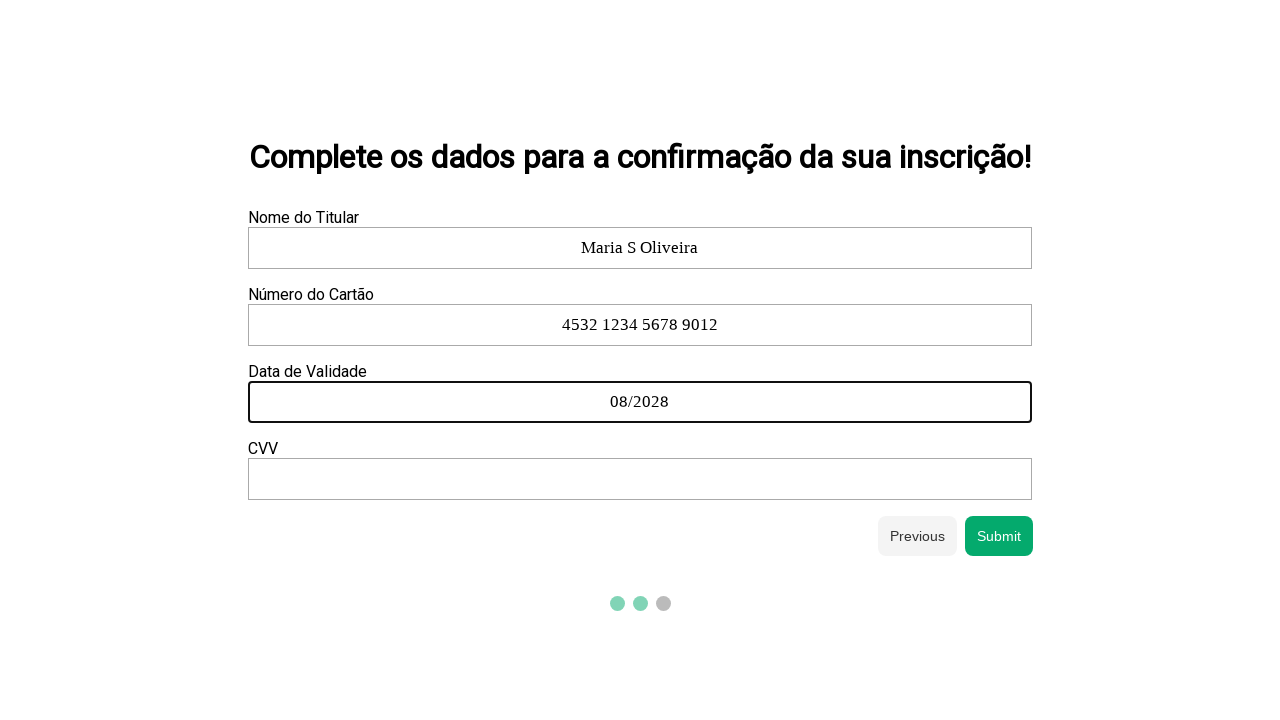

Filled CVV field with '456' on //label[text()='CVV']/following-sibling::input
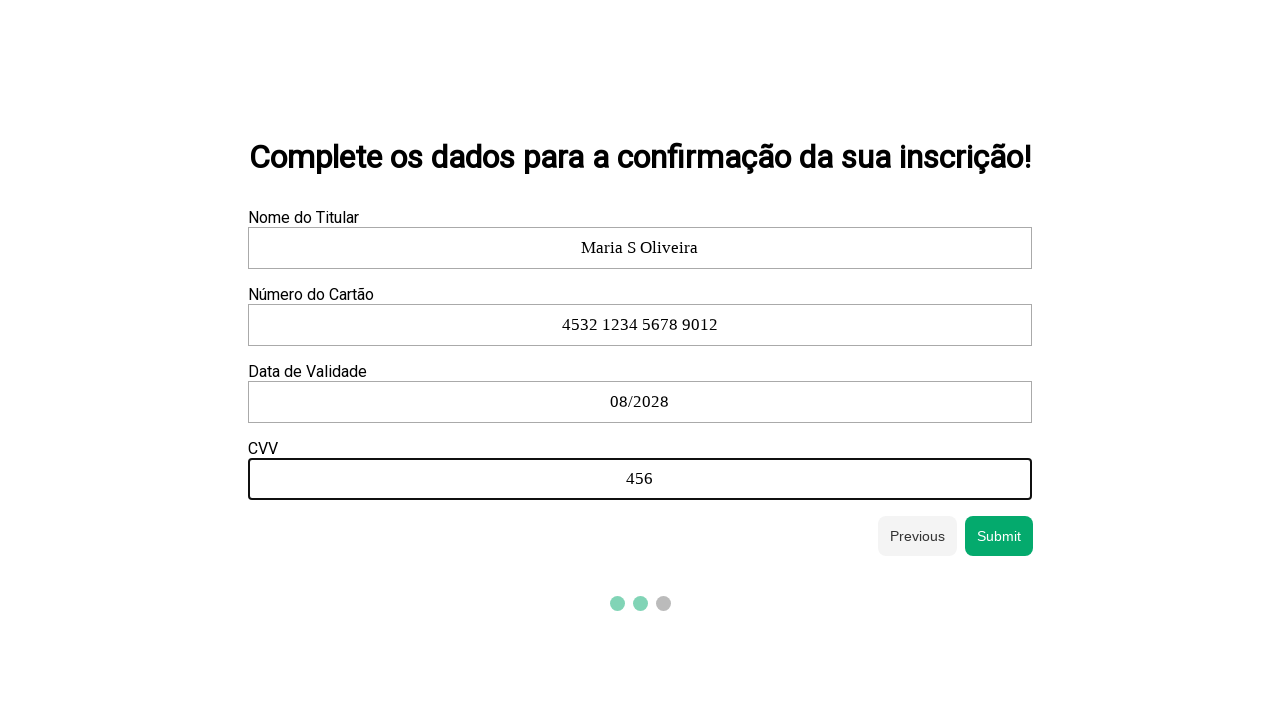

Clicked next button to submit payment data and complete form at (999, 536) on button#next-btn
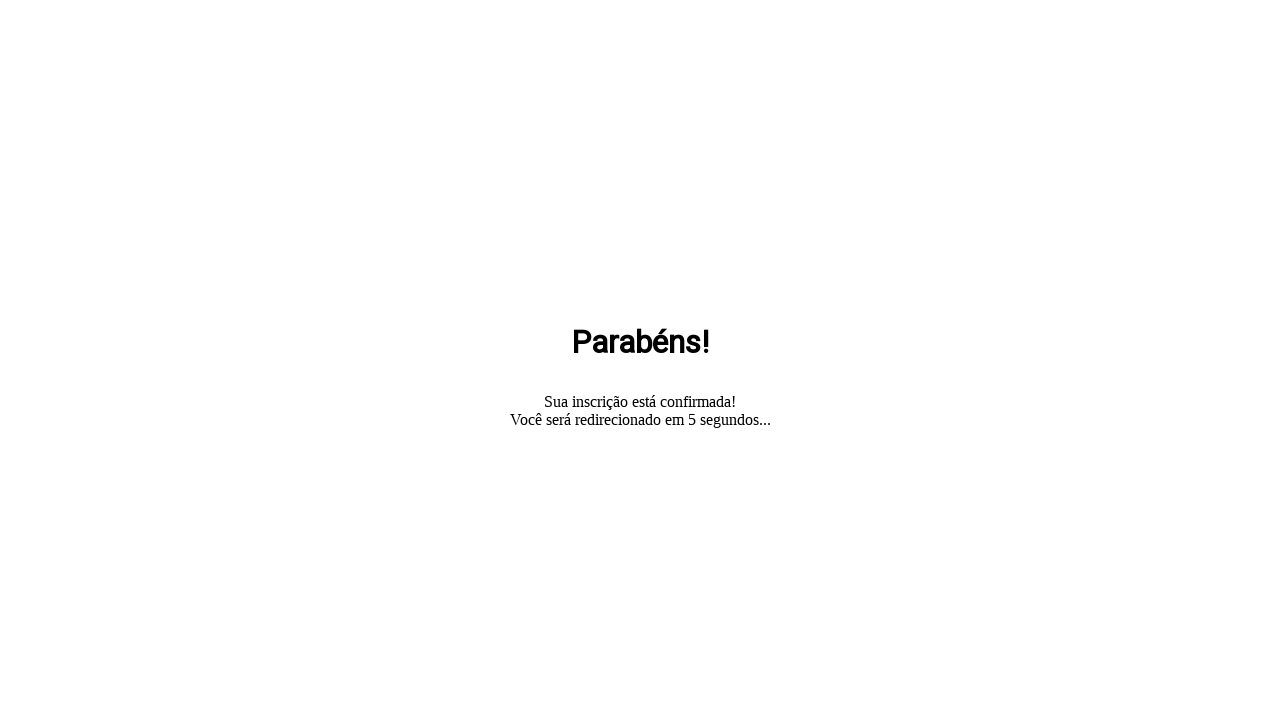

Waited 2 seconds for form completion
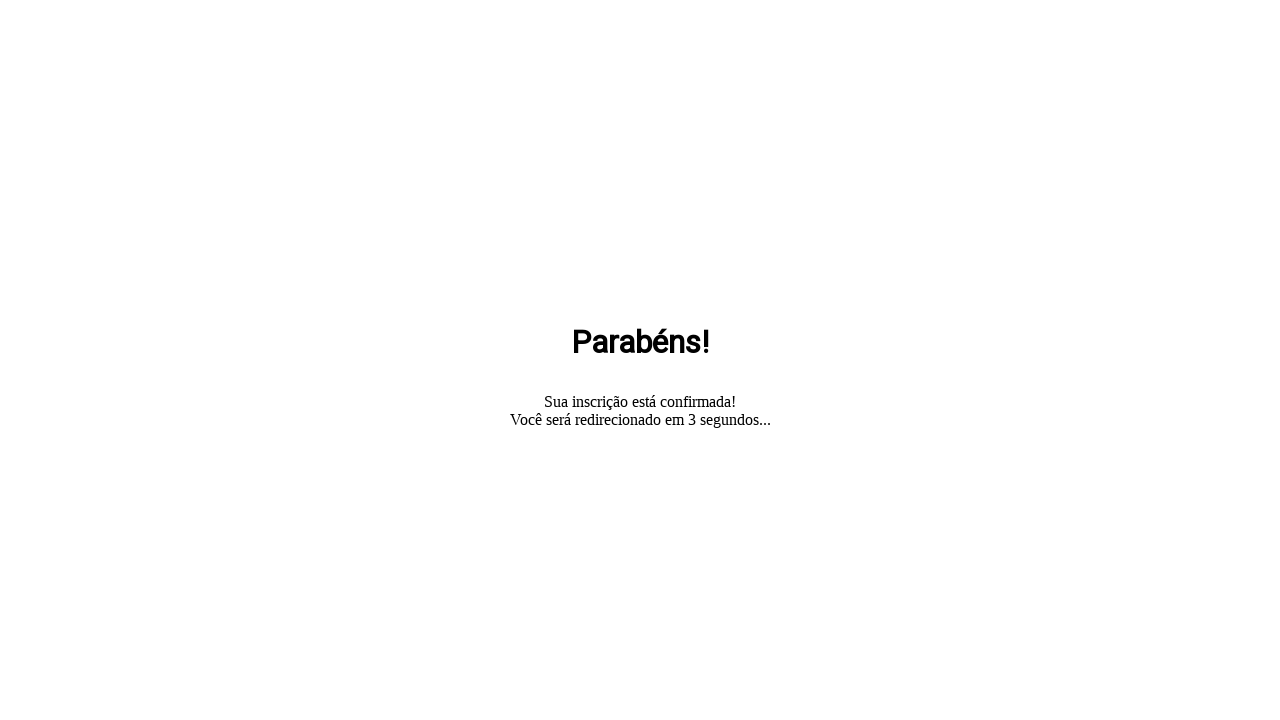

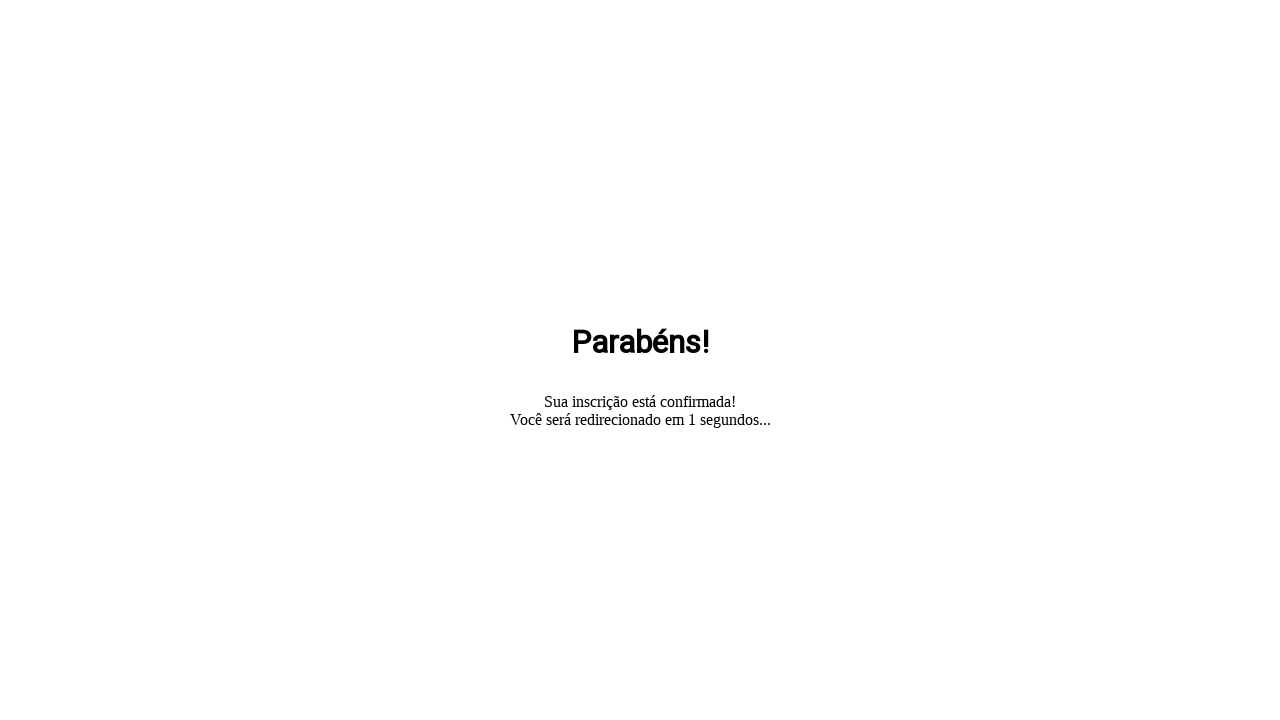